Tests iframe handling by switching to a frame, verifying text content inside the frame, and switching back to the parent frame.

Starting URL: http://www.testdiary.com/training/selenium/selenium-test-page/

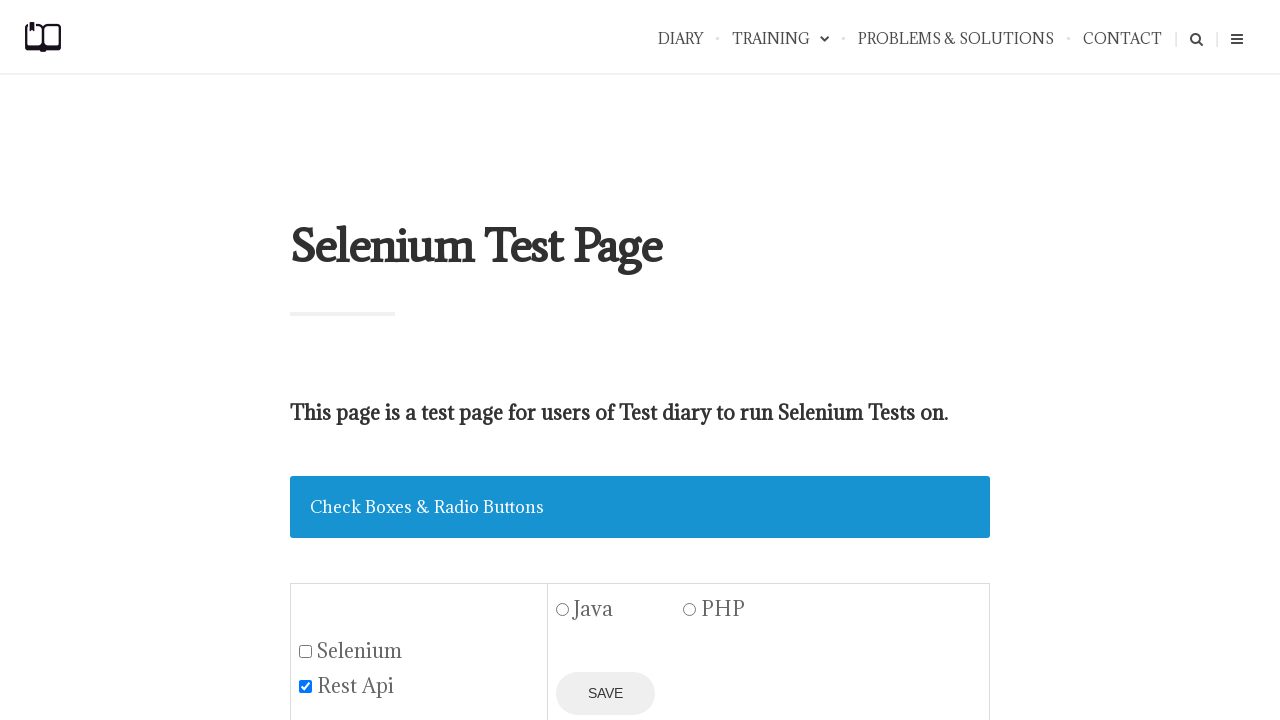

Navigated to test page URL
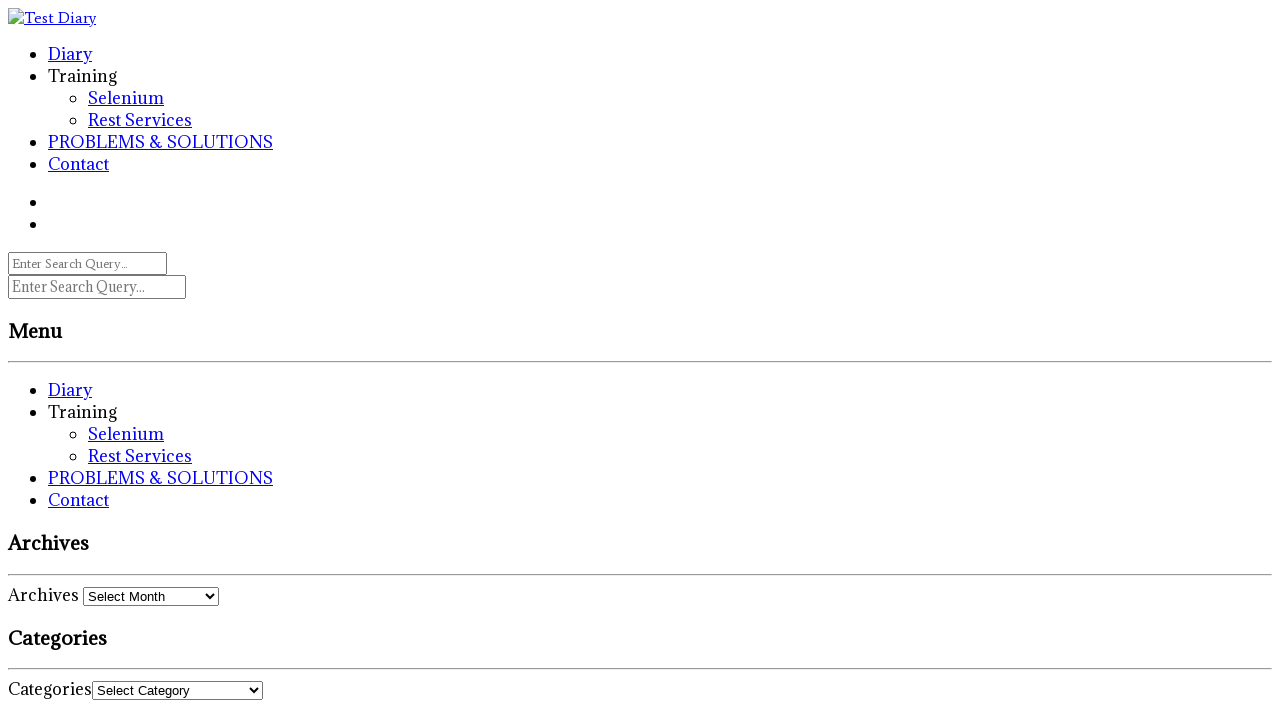

Waited for iframe 'testframe' to be visible
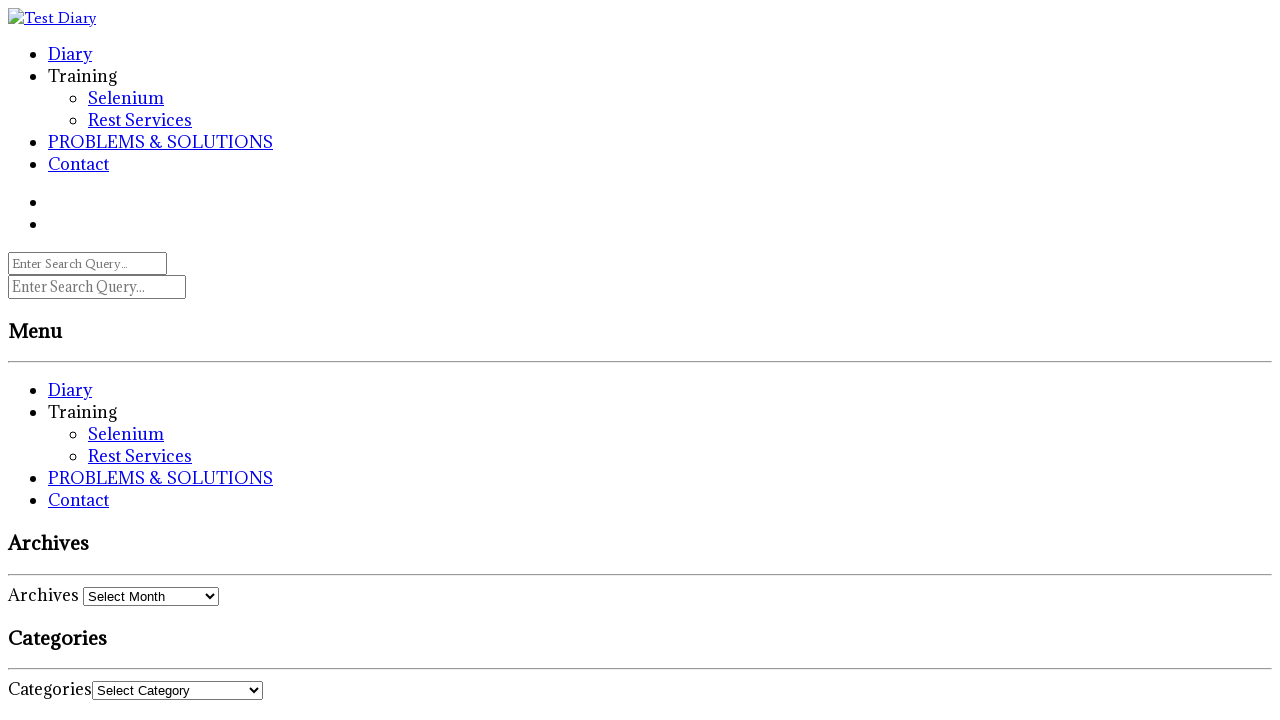

Switched to frame 'testframe'
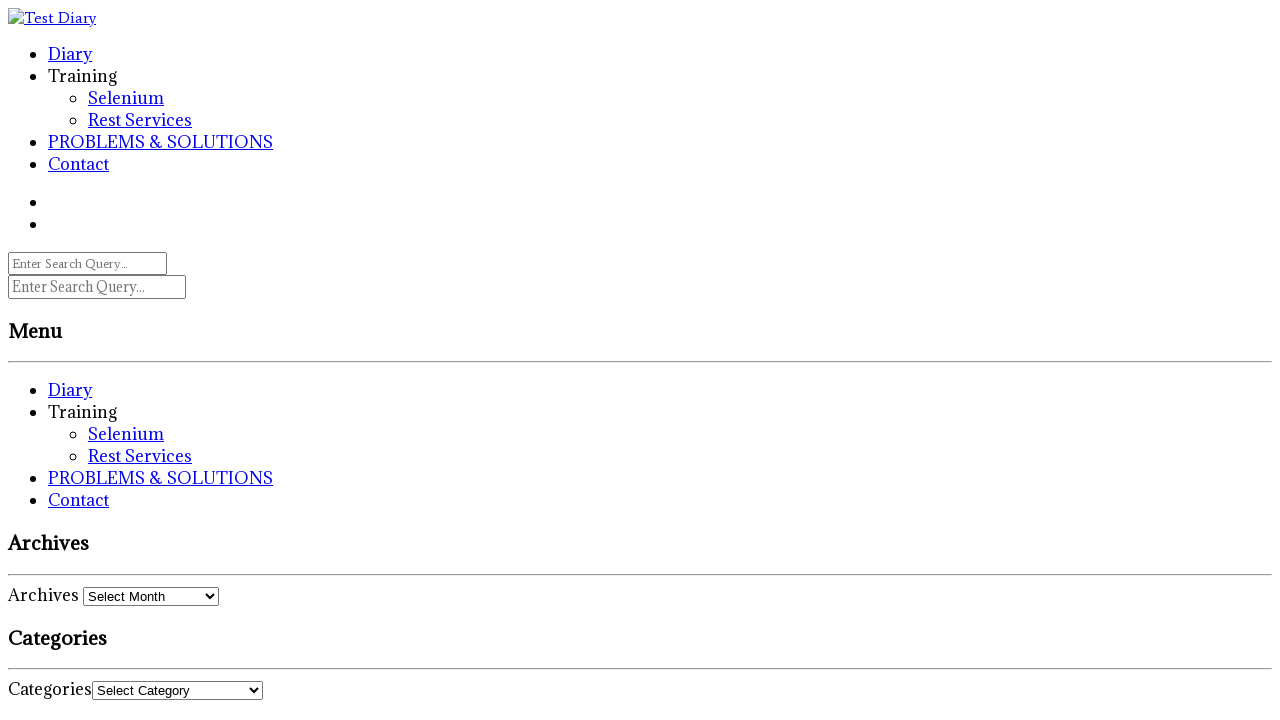

Waited for '#testpagelink' element inside frame
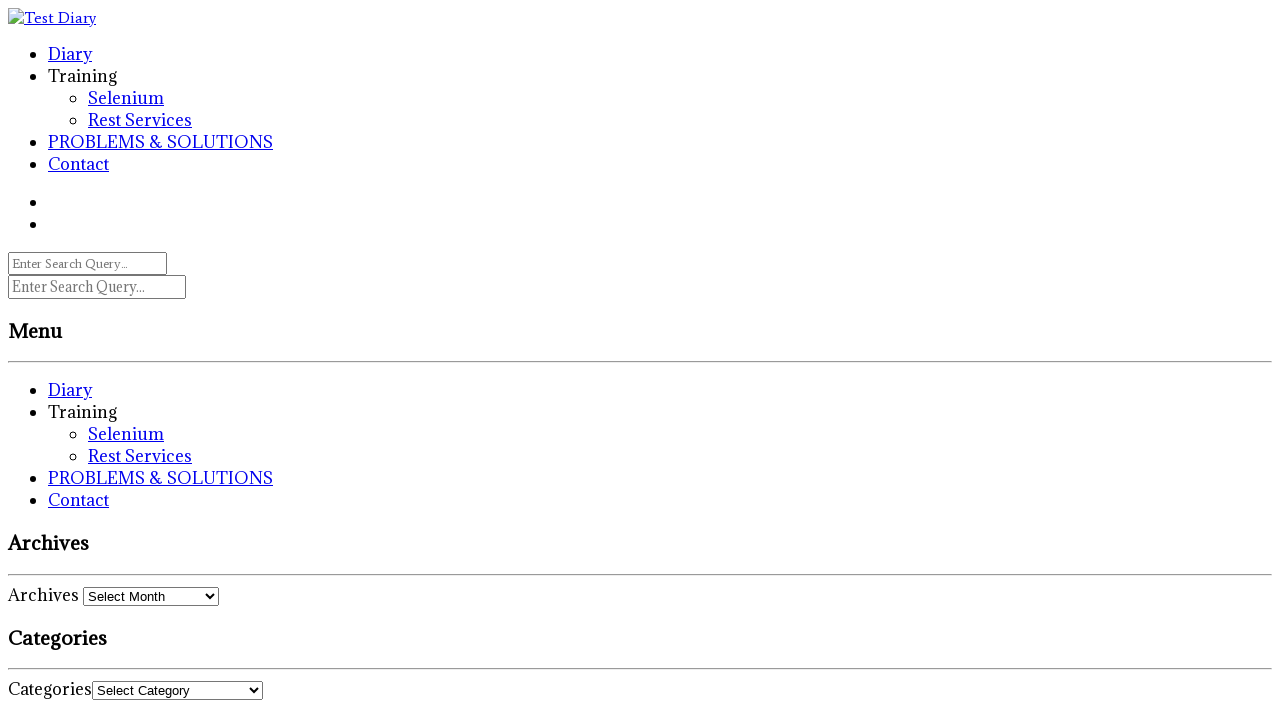

Retrieved text content from frame element: 'My frame text'
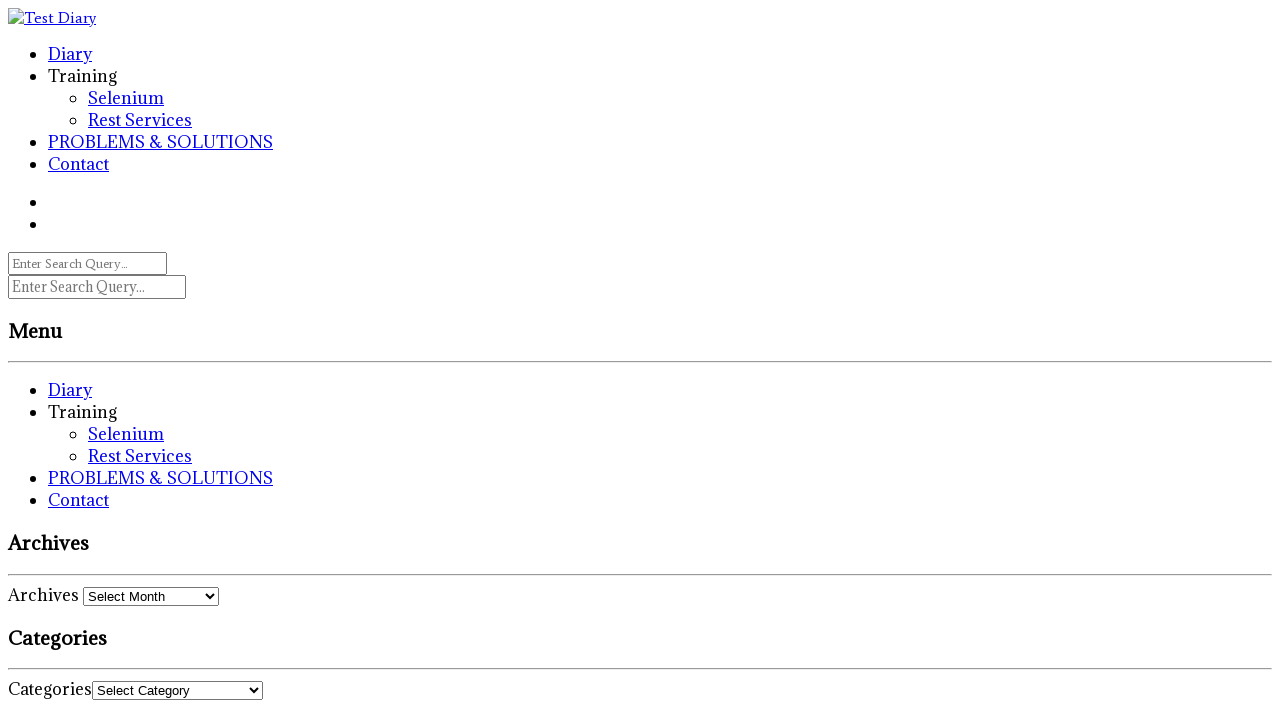

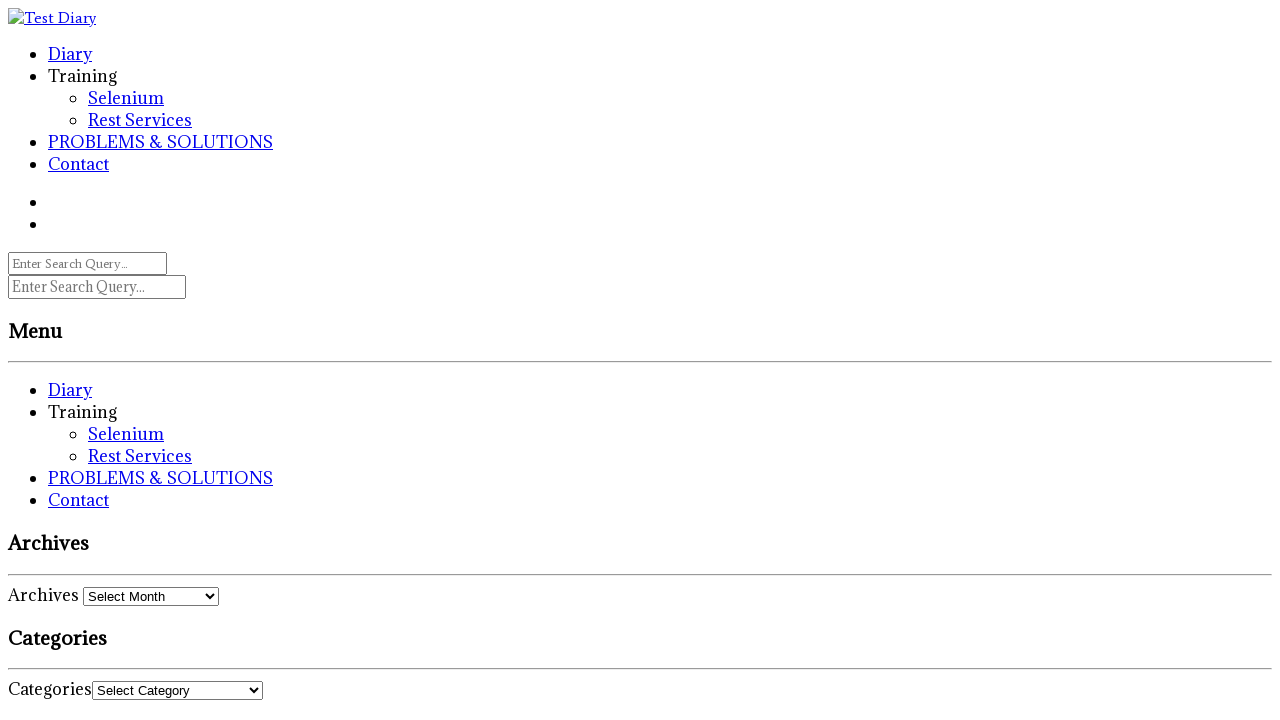